Tests number input functionality by clicking result button, verifying displayed text, entering additional numbers, and clearing the input field

Starting URL: https://kristinek.github.io/site/examples/actions

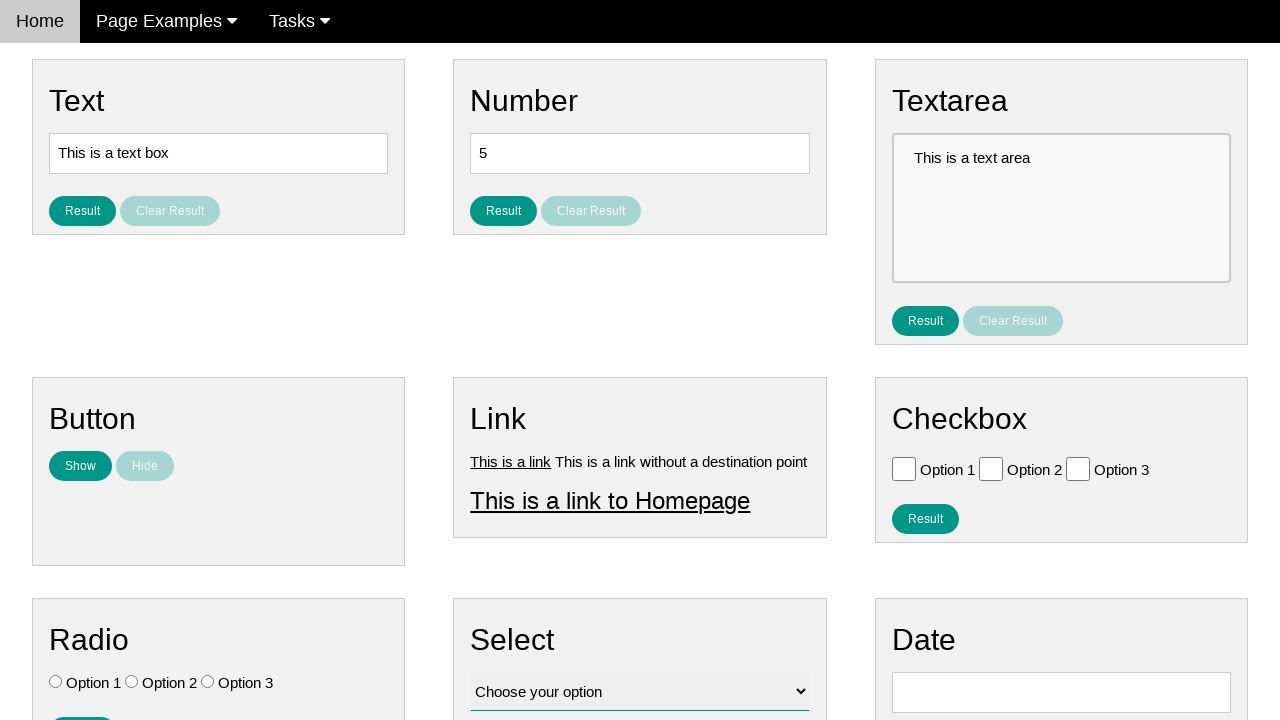

Located number input field
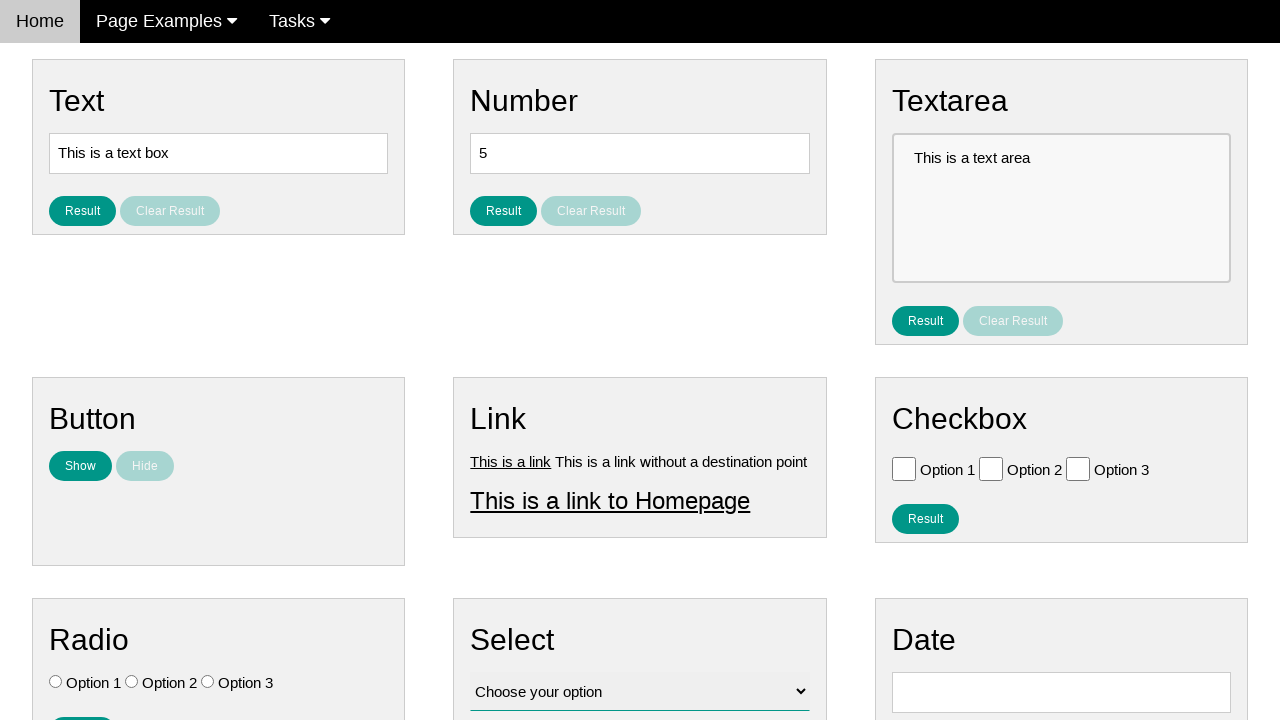

Located result button
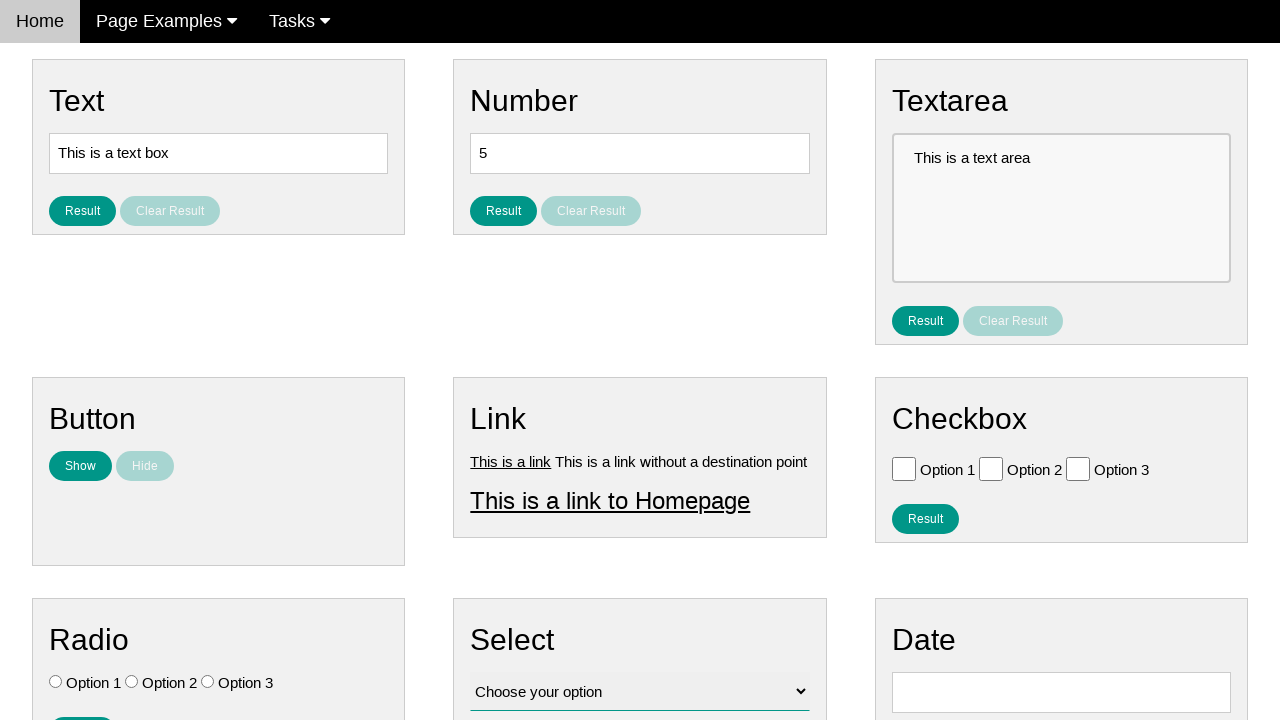

Located clear result button
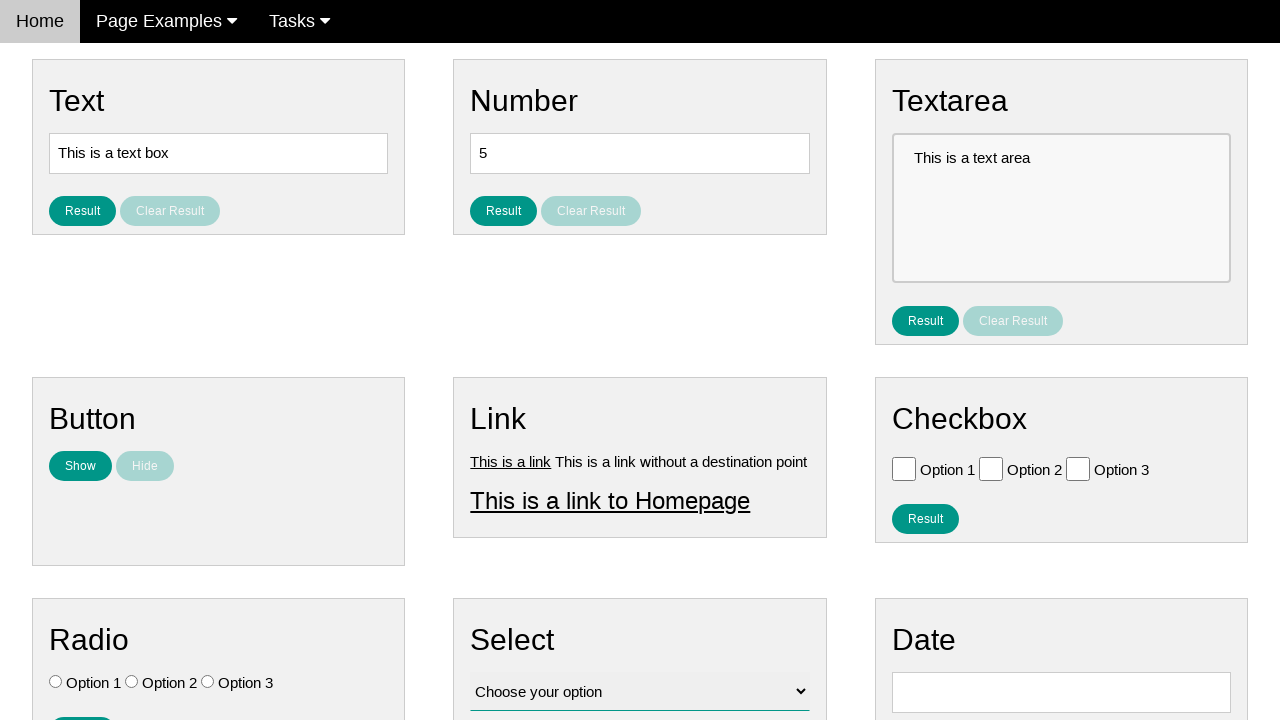

Located result text element
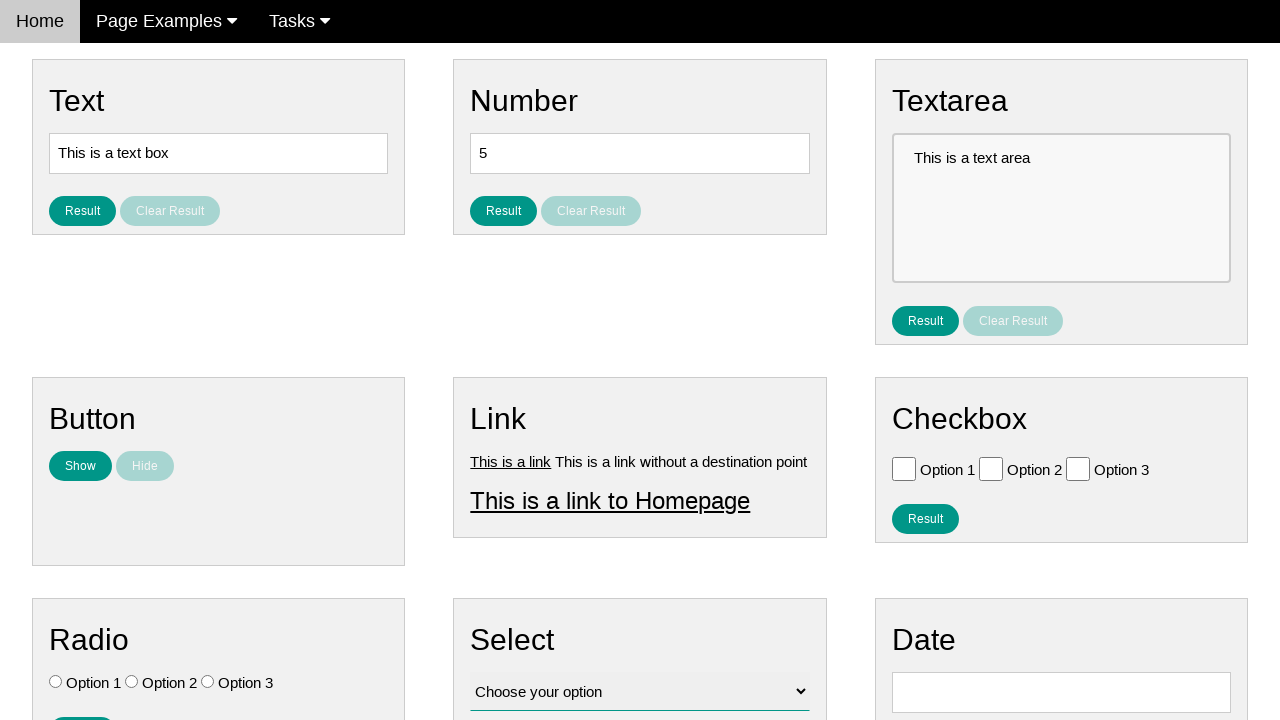

Verified result text is not visible in initial state
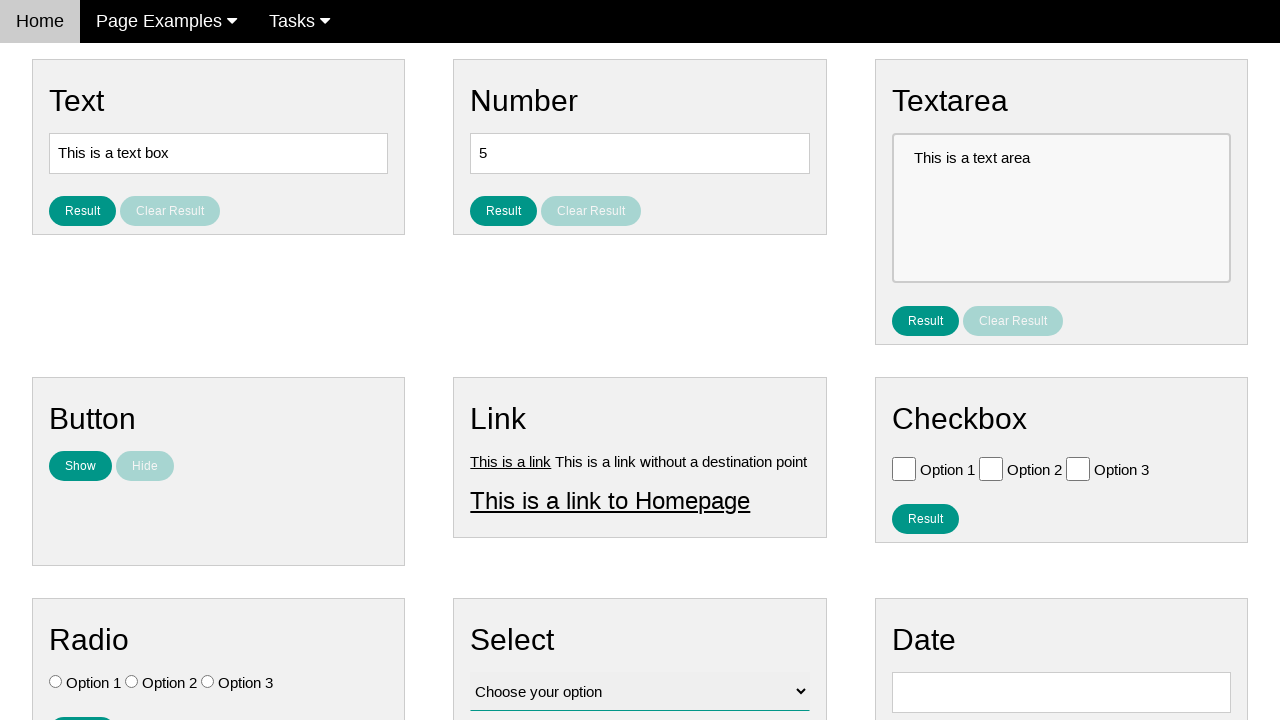

Clicked Result button at (504, 211) on #result_button_number
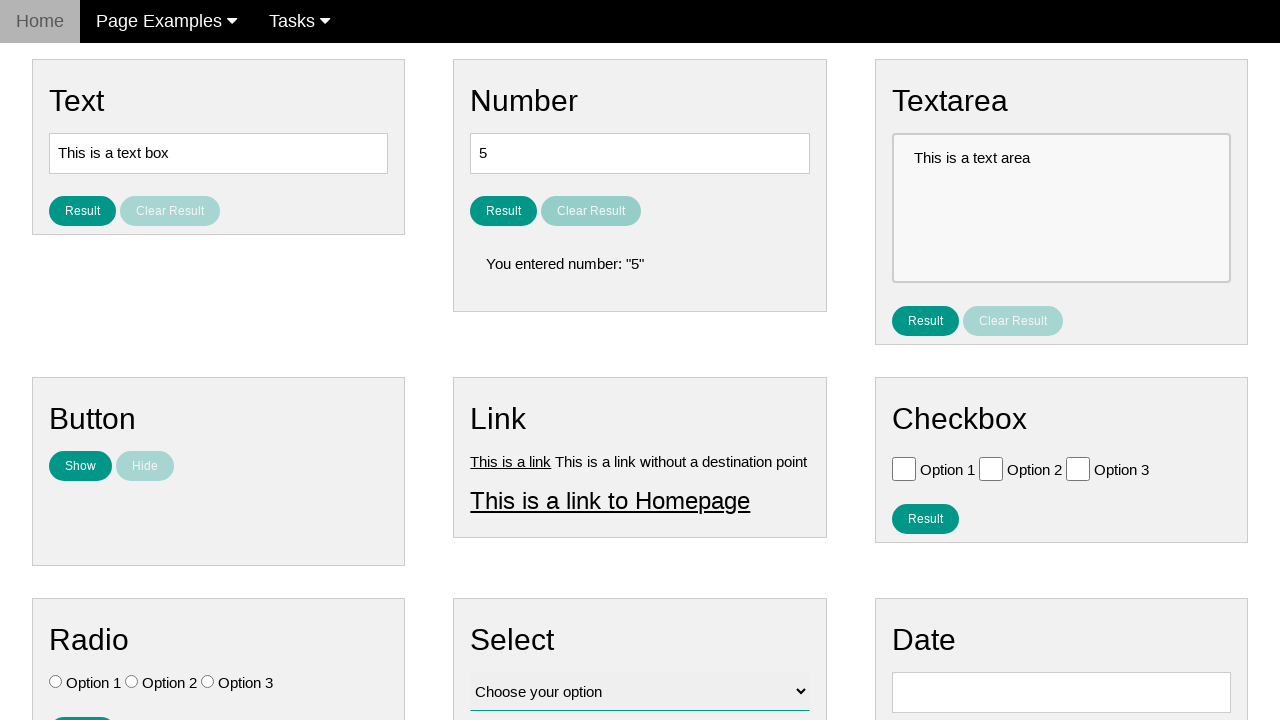

Verified result text is now visible
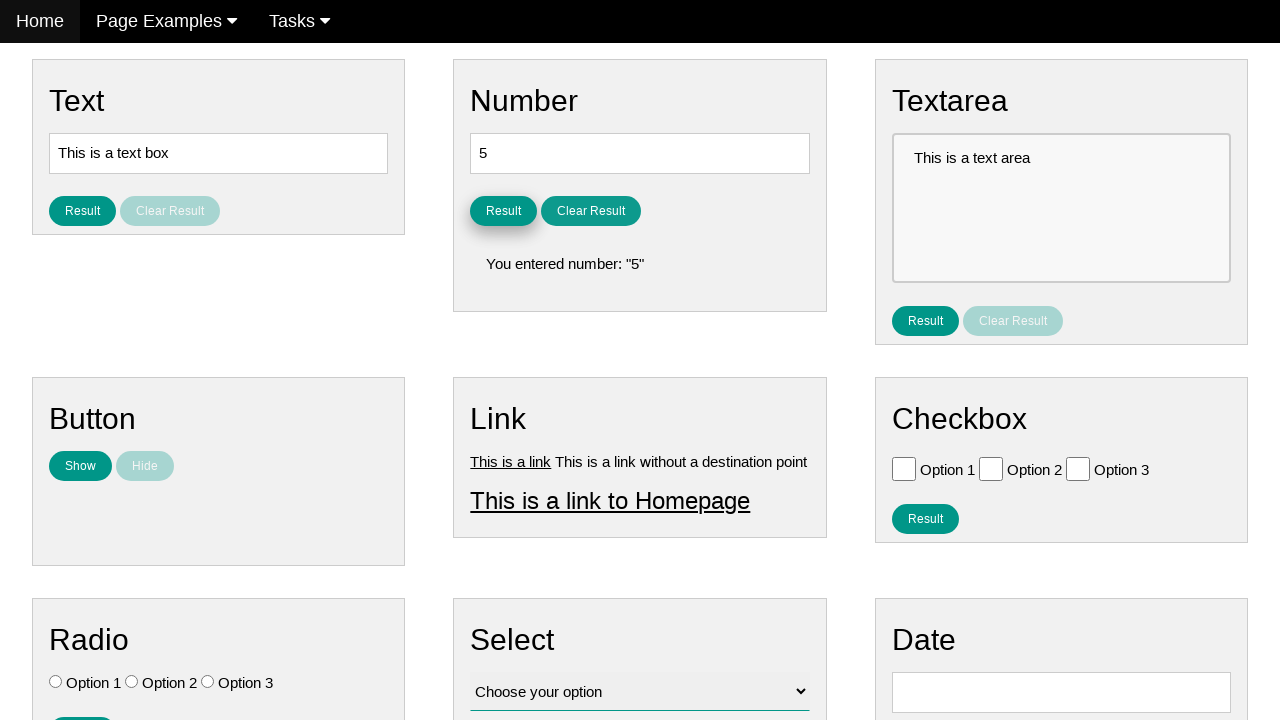

Verified result text displays default value 'You entered number: "5"'
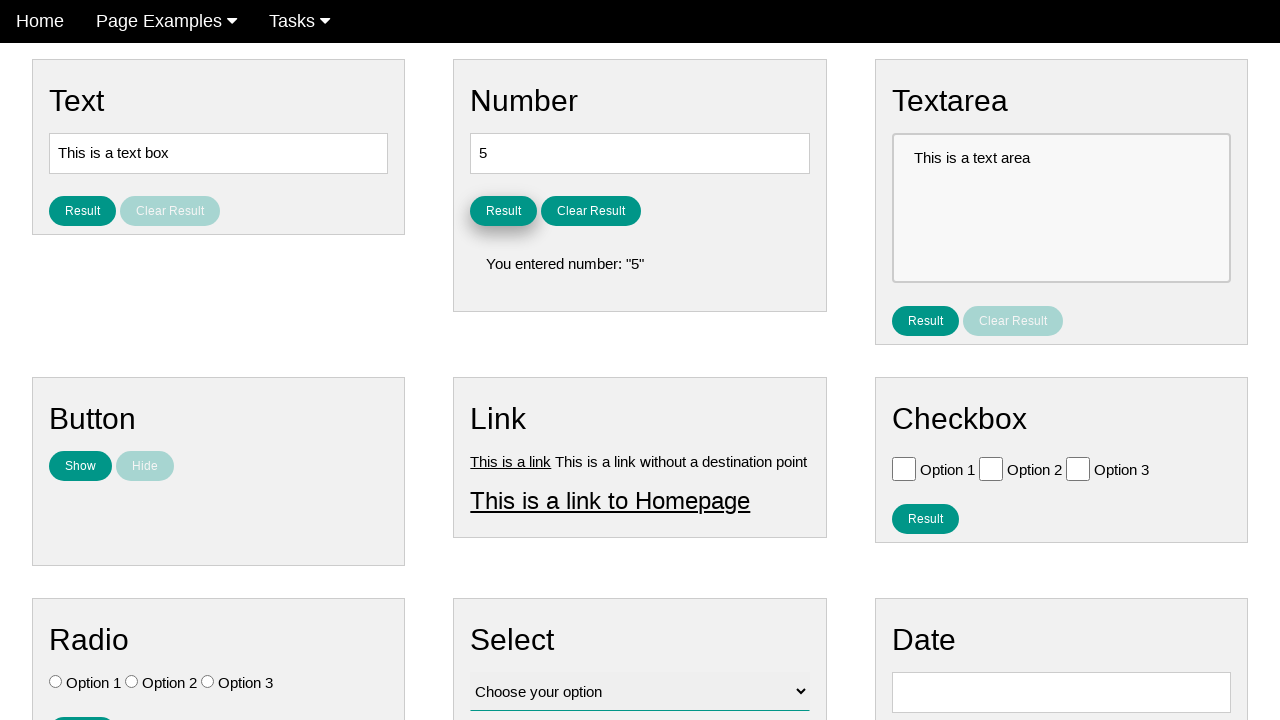

Clicked Clear Result button at (591, 211) on #clear_result_button_number
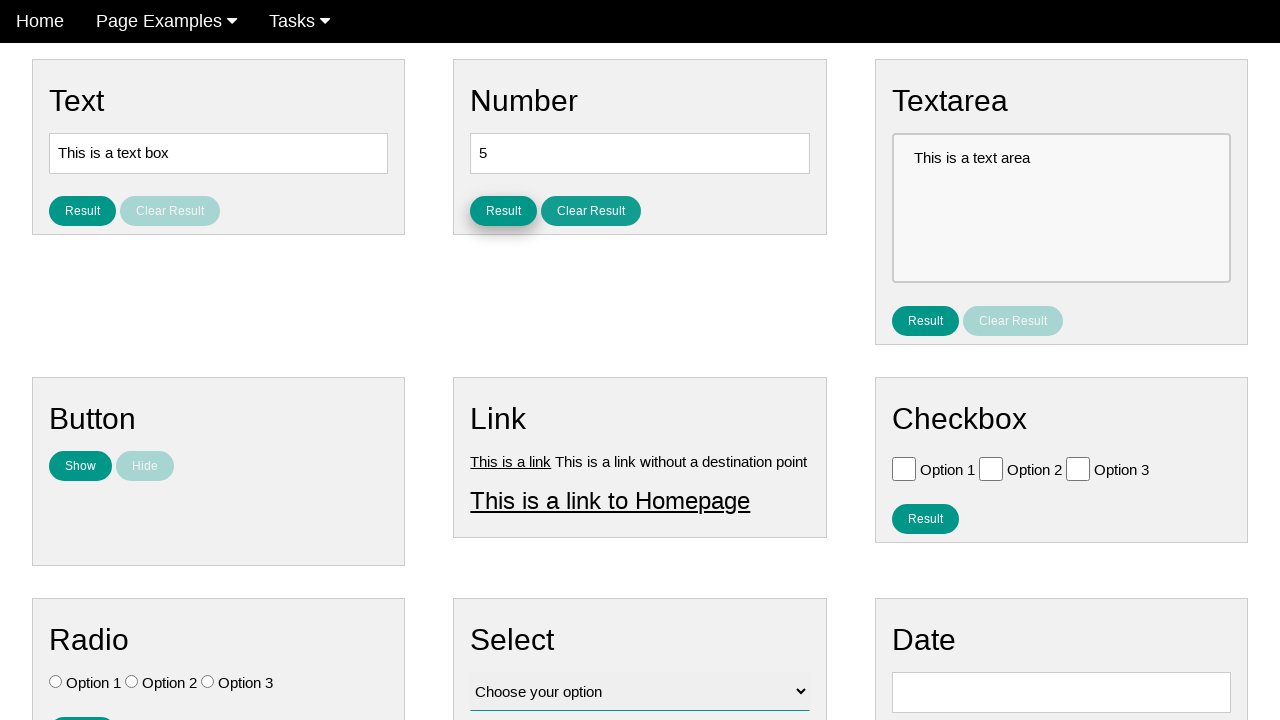

Verified result text is hidden after clicking clear button
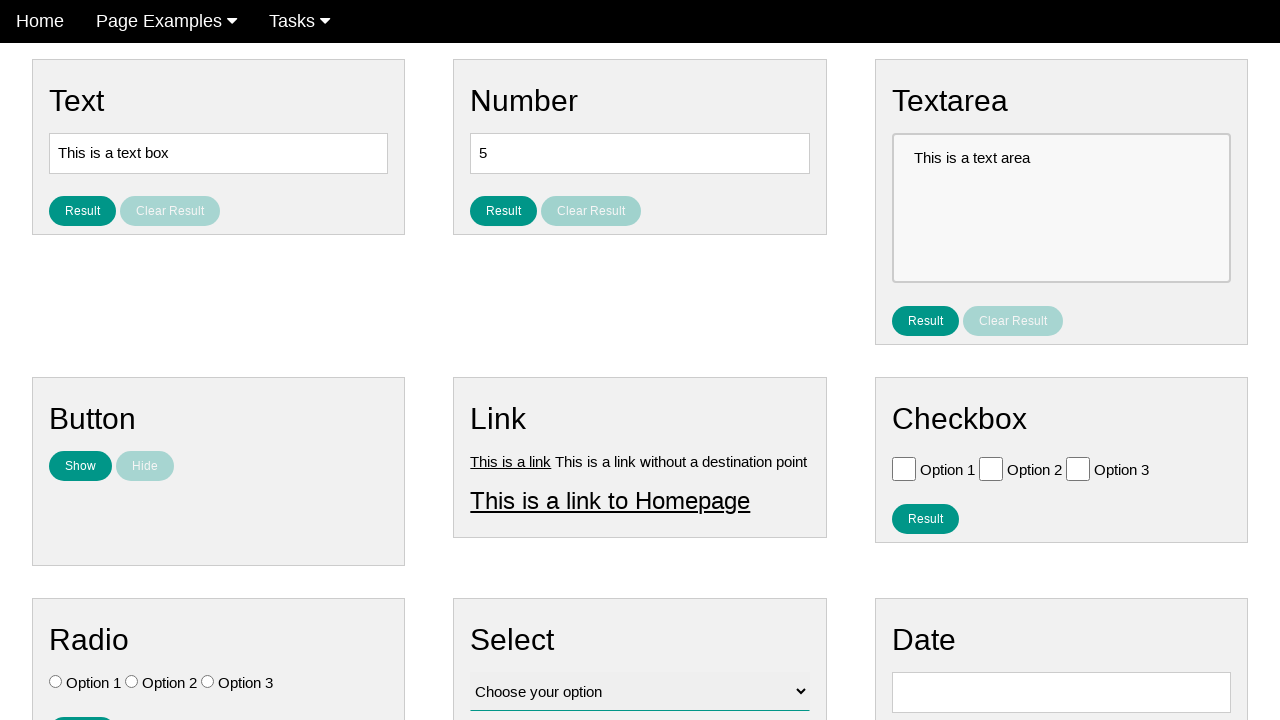

Entered number '565' into number input field on #number
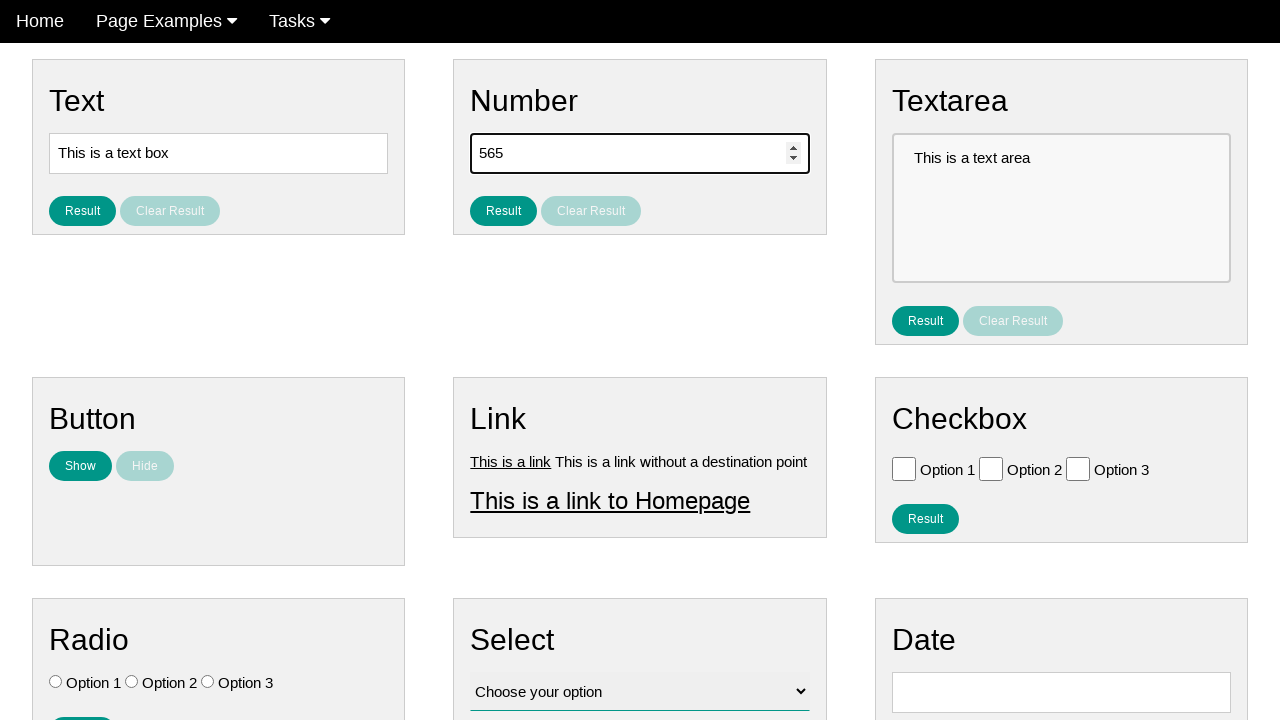

Clicked Result button to display new number at (504, 211) on #result_button_number
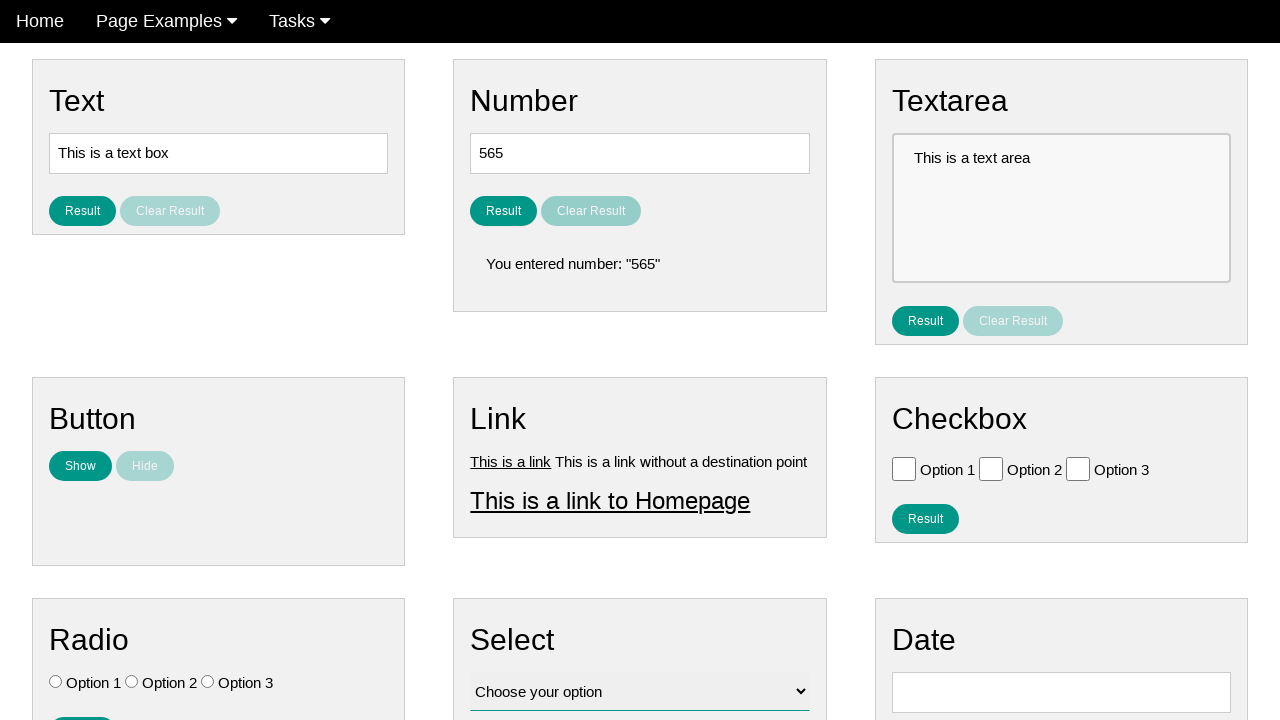

Verified result text displays entered number 'You entered number: "565"'
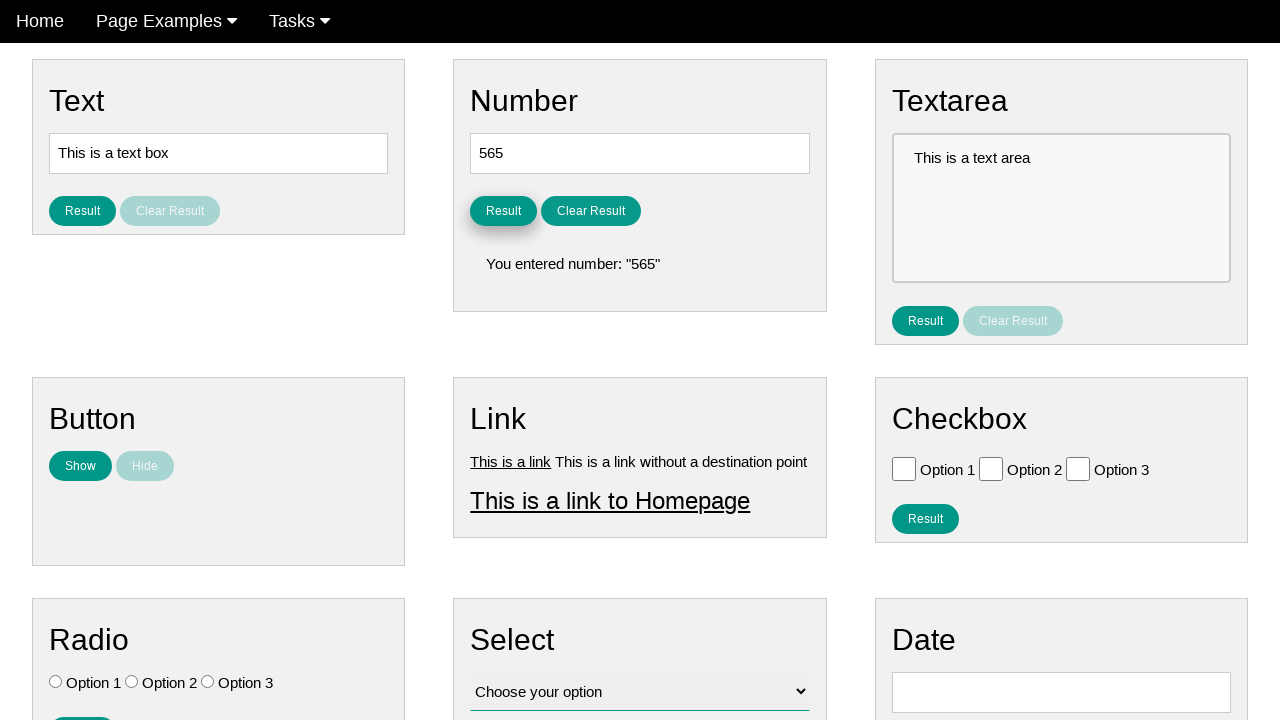

Cleared number input field on #number
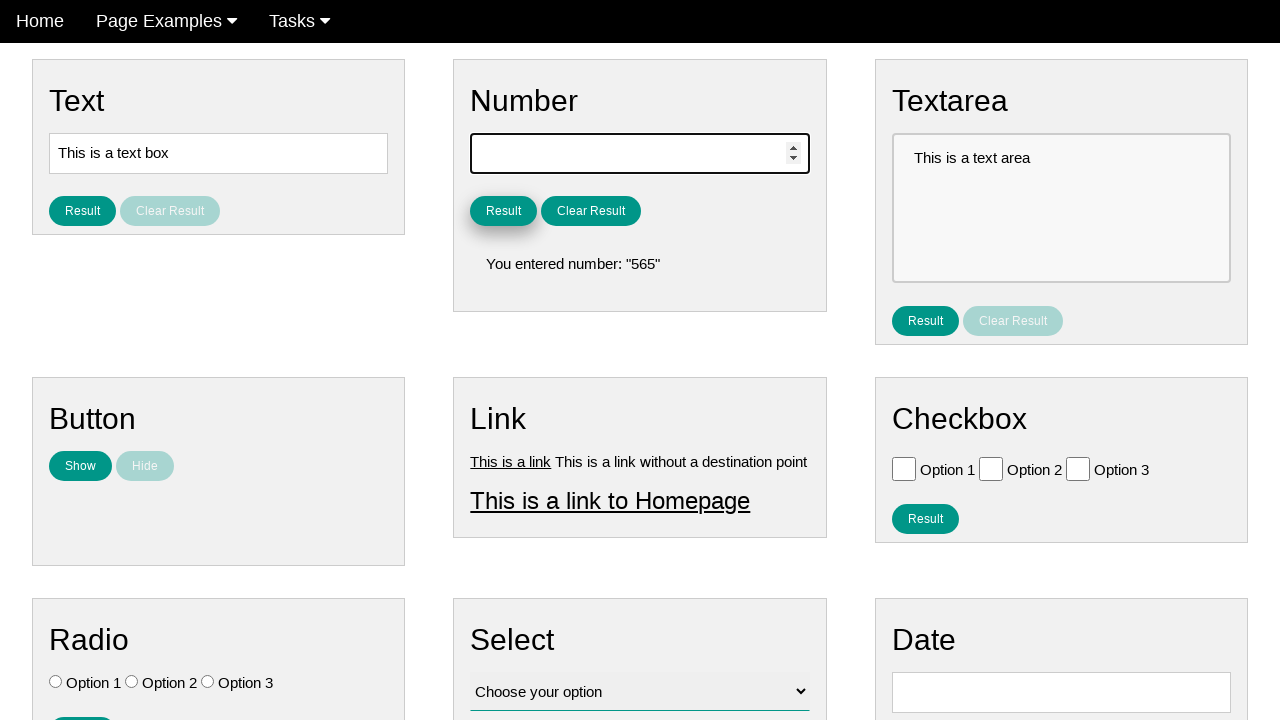

Clicked Clear Result button to hide result text at (591, 211) on #clear_result_button_number
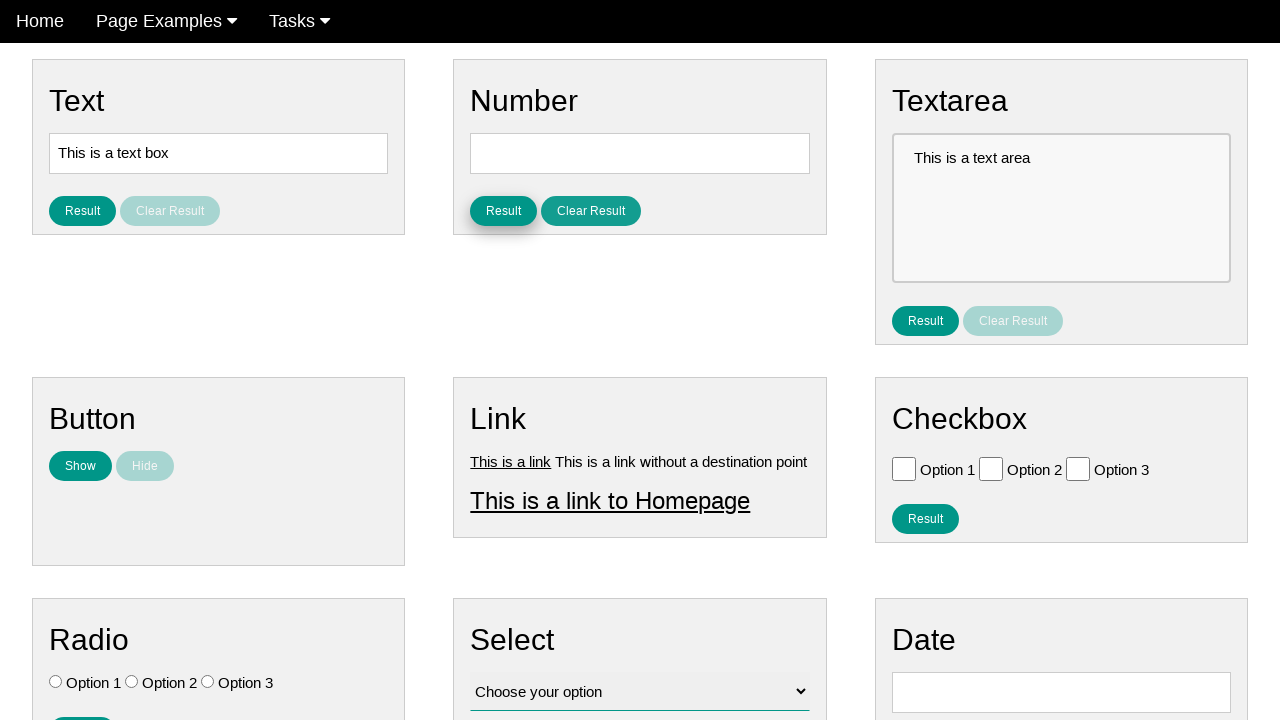

Verified result text is hidden in final state
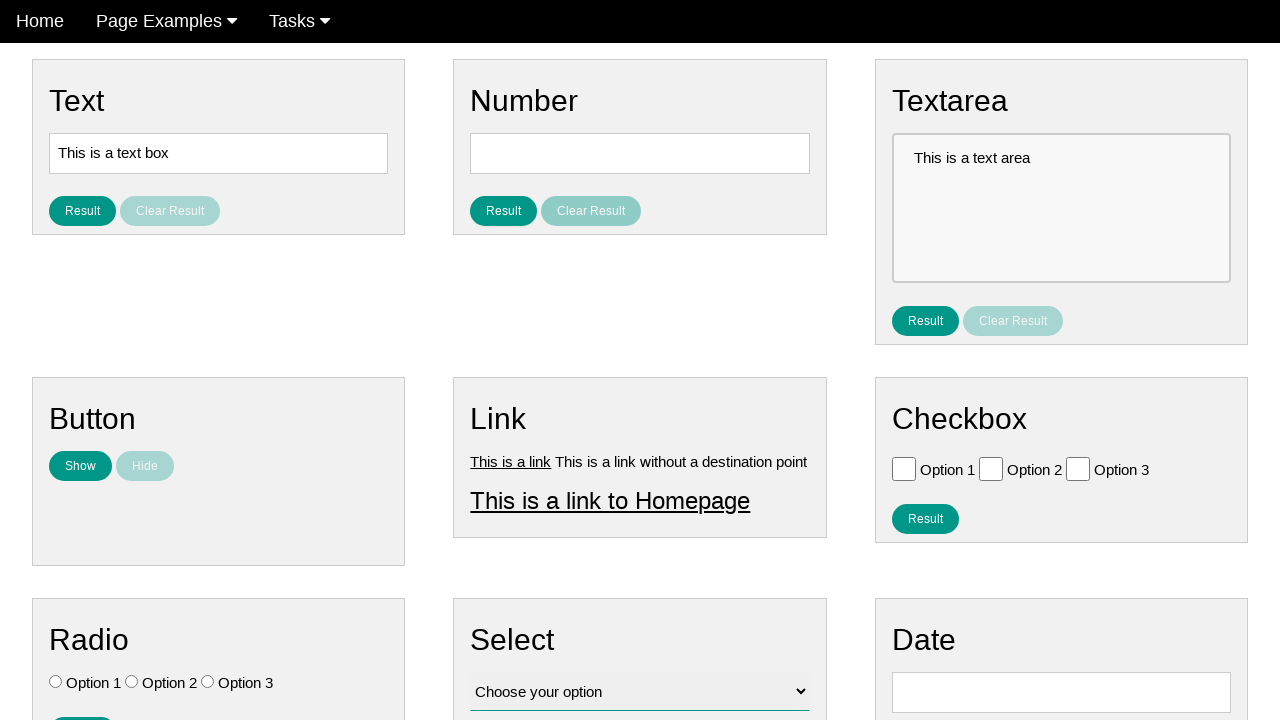

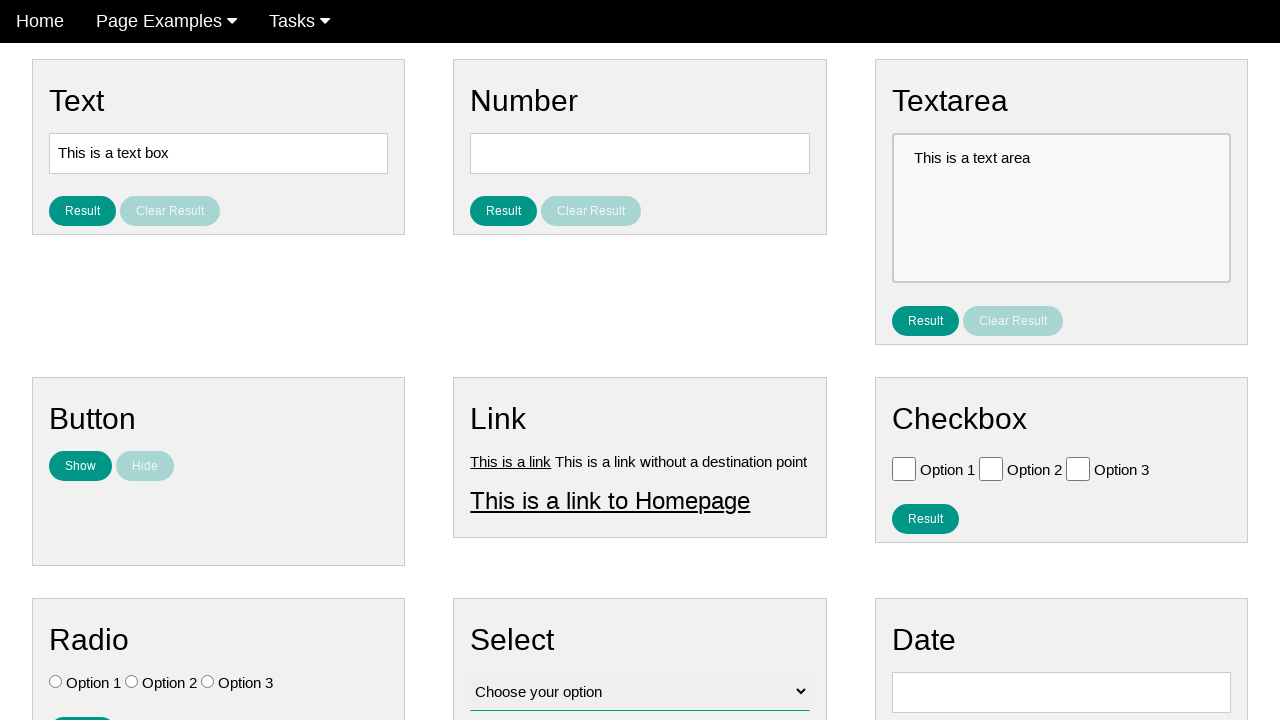